Tests window handling functionality by clicking a link that opens a new window, verifying content in both windows, and switching between them

Starting URL: https://the-internet.herokuapp.com/windows

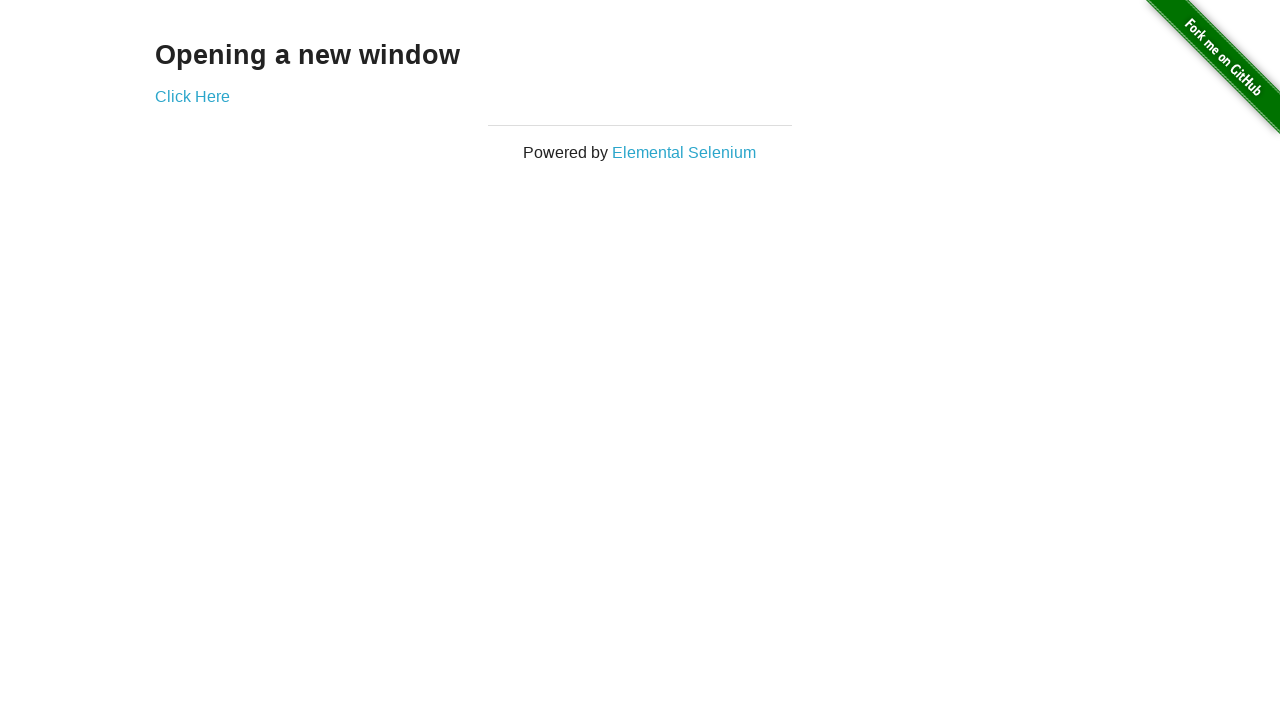

Stored the main window handle
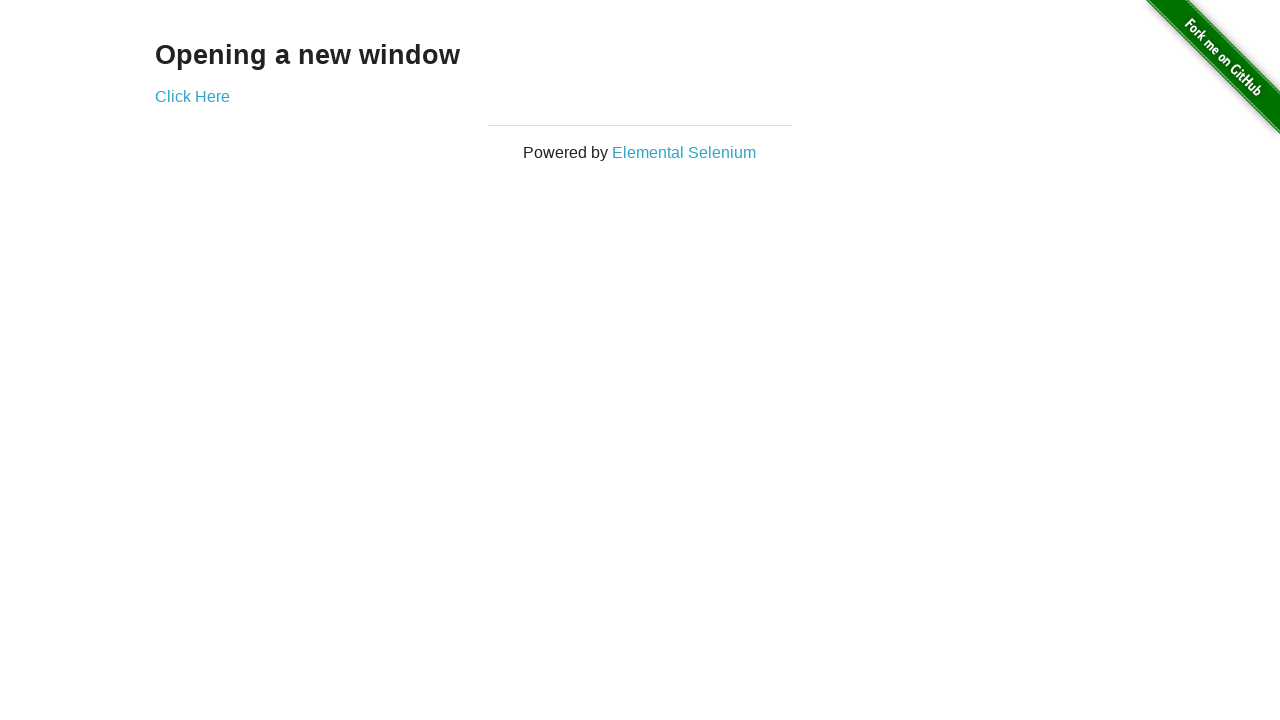

Located h3 element on main page
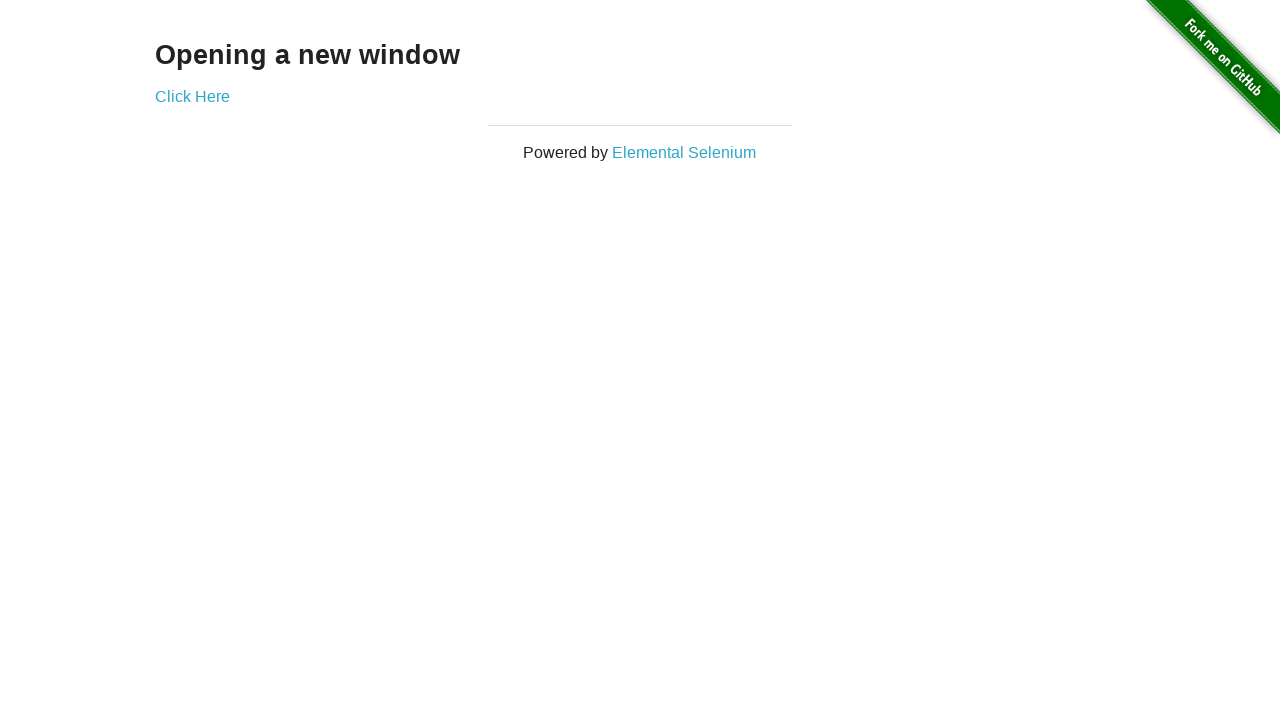

Verified main page heading text is 'Opening a new window'
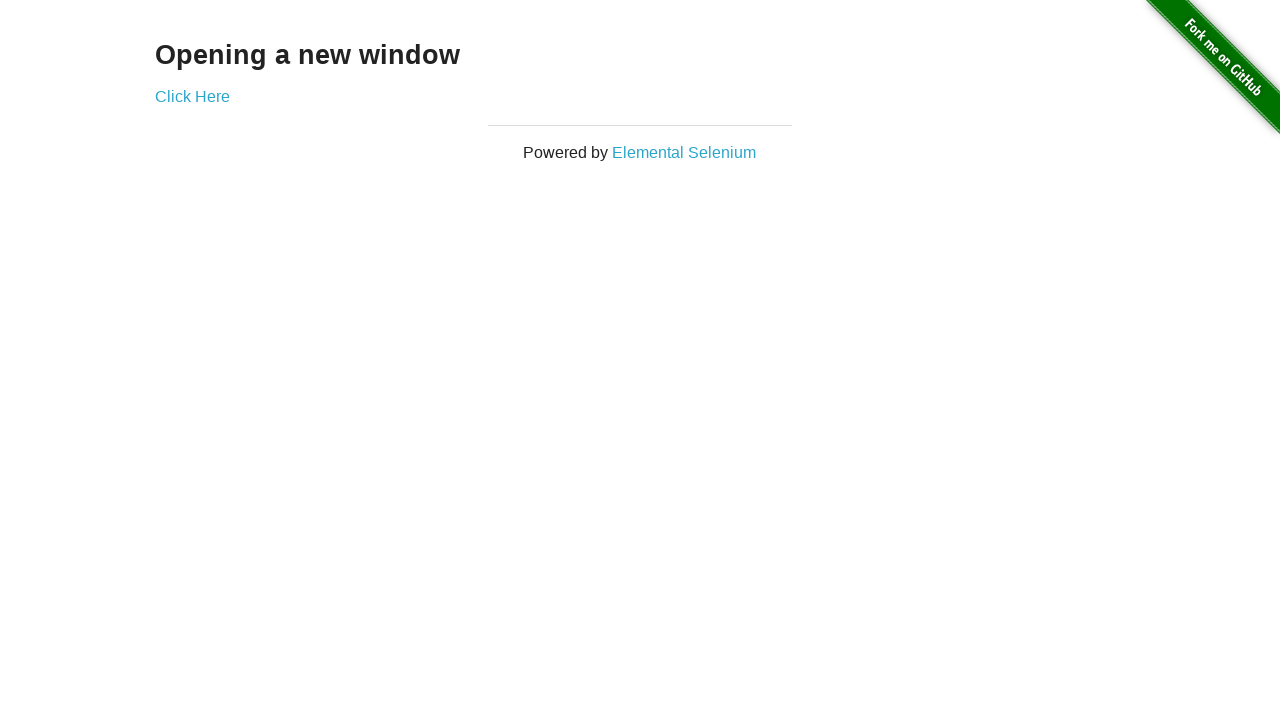

Verified main page title is 'The Internet'
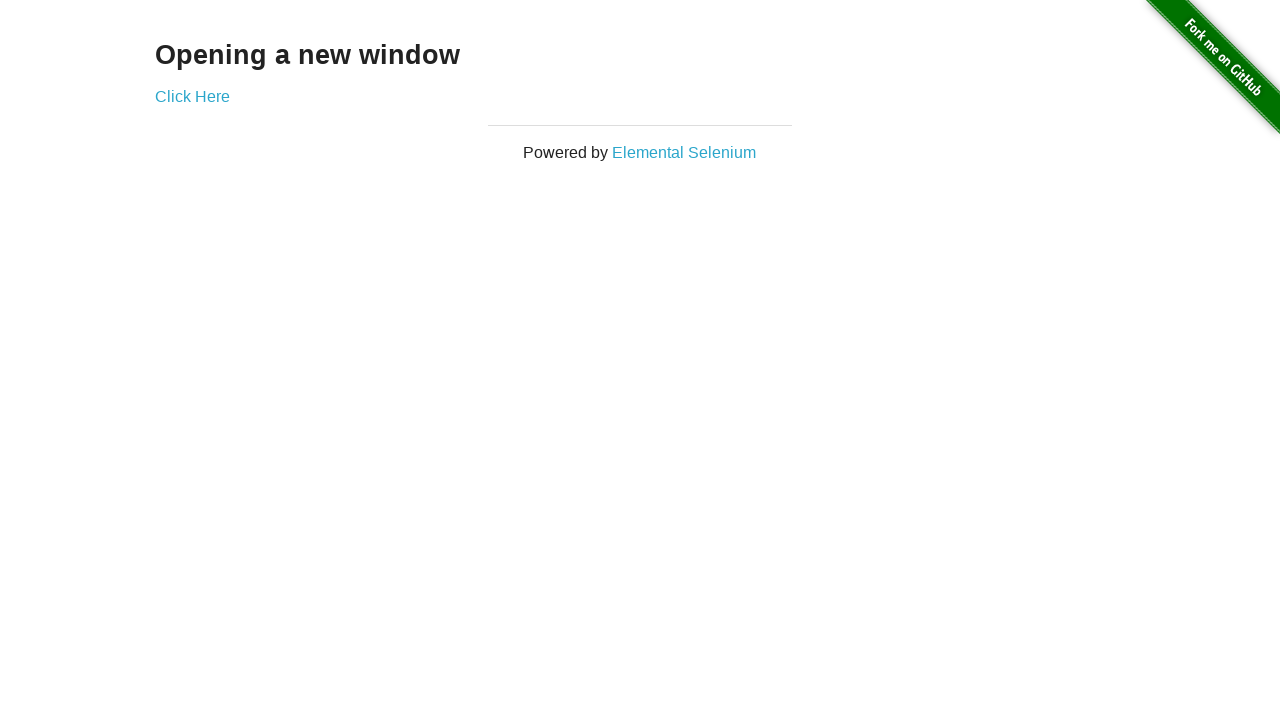

Clicked link to open new window at (192, 96) on a[target='_blank']
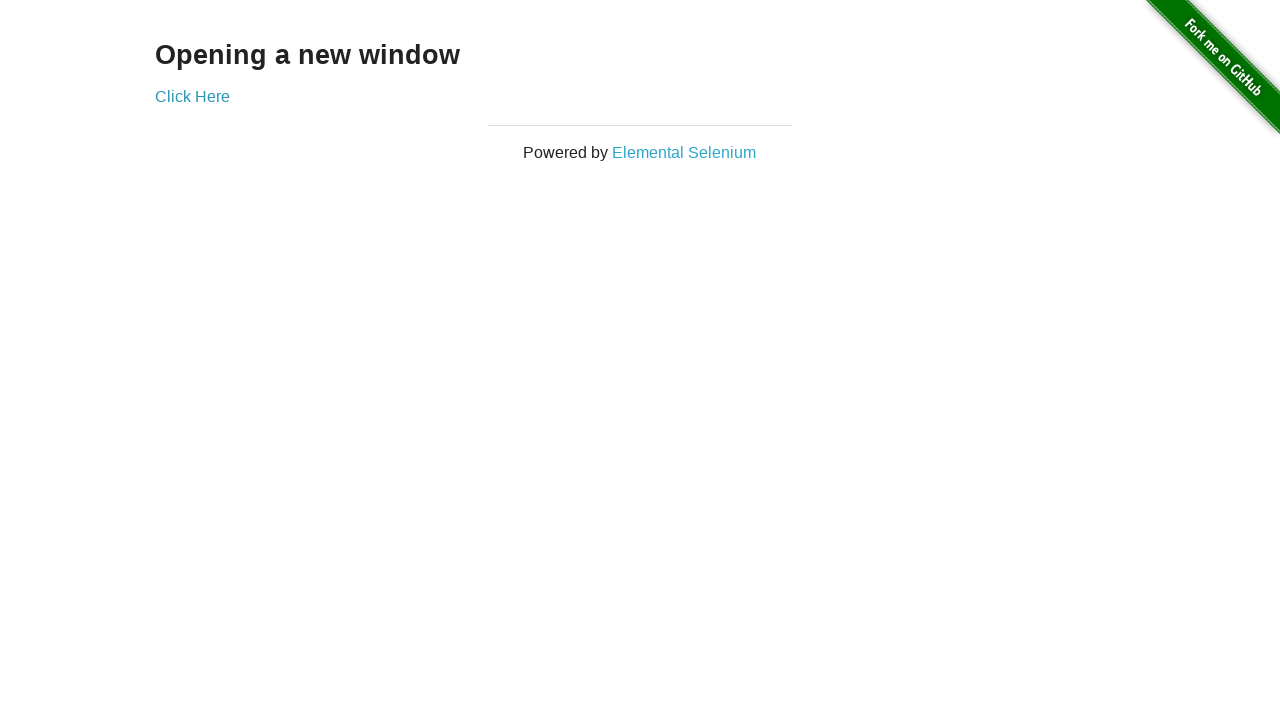

Captured new window page object
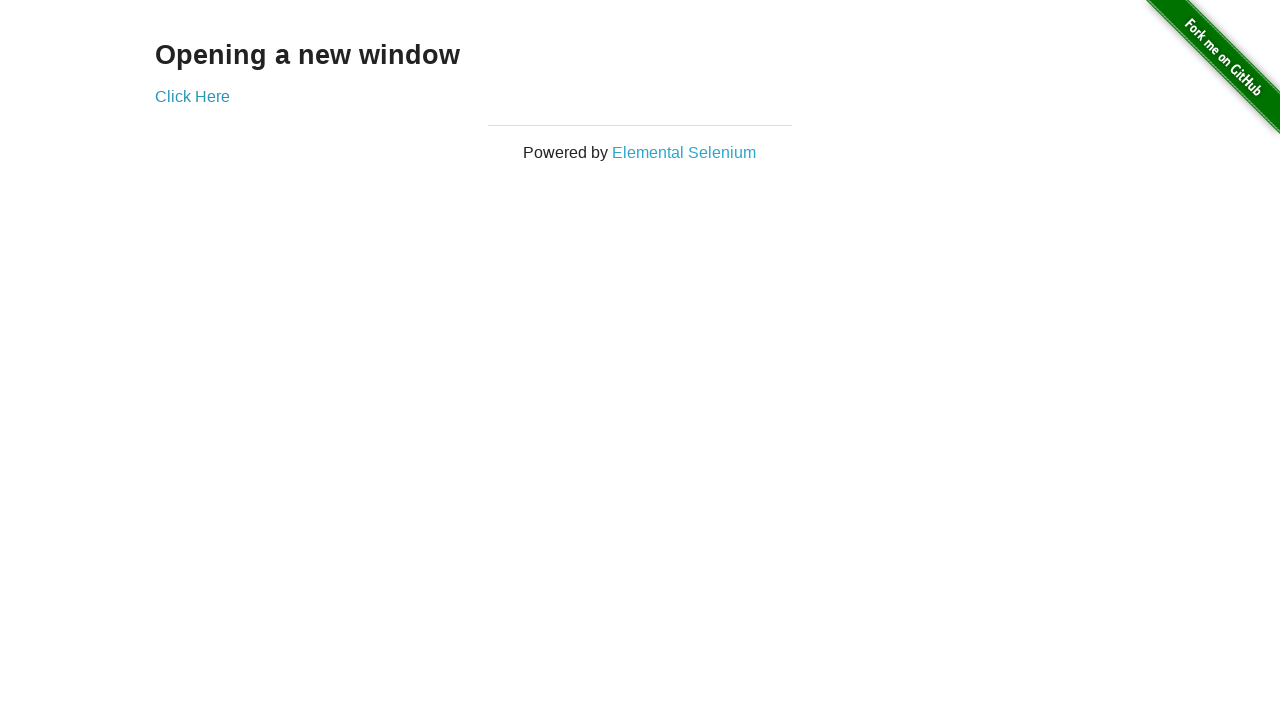

Waited for new window to fully load
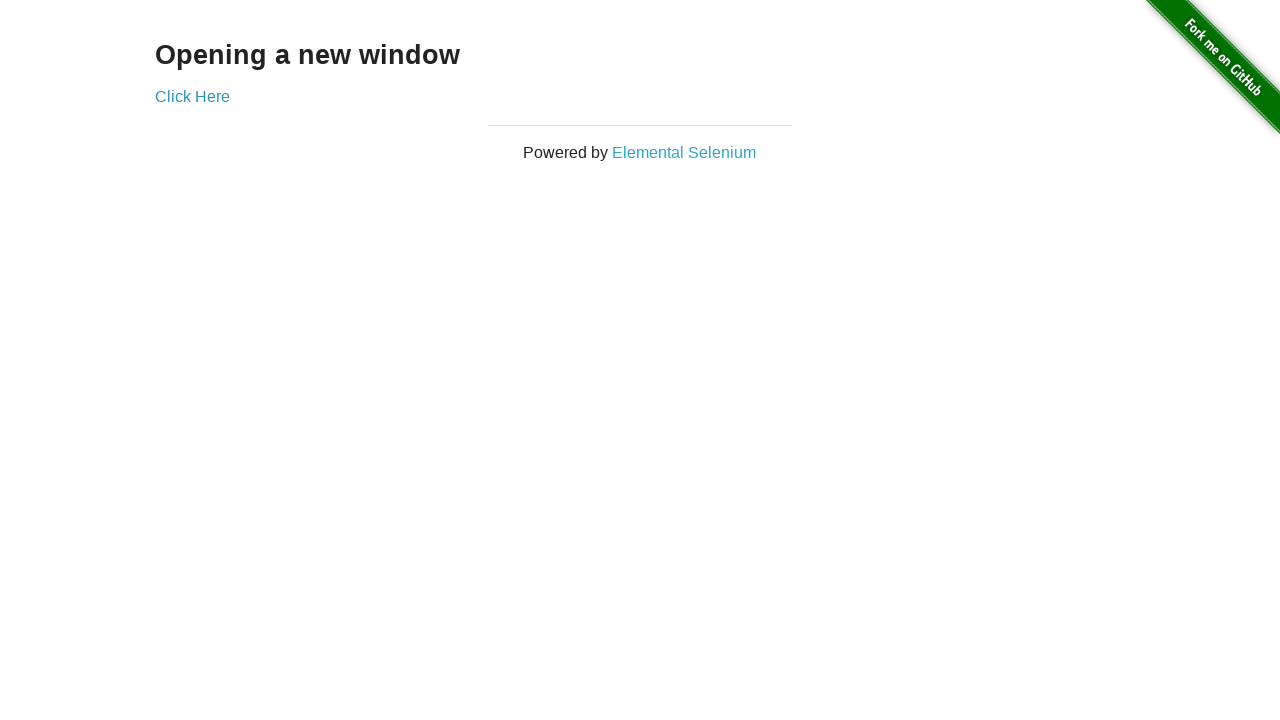

Verified new window title is 'New Window'
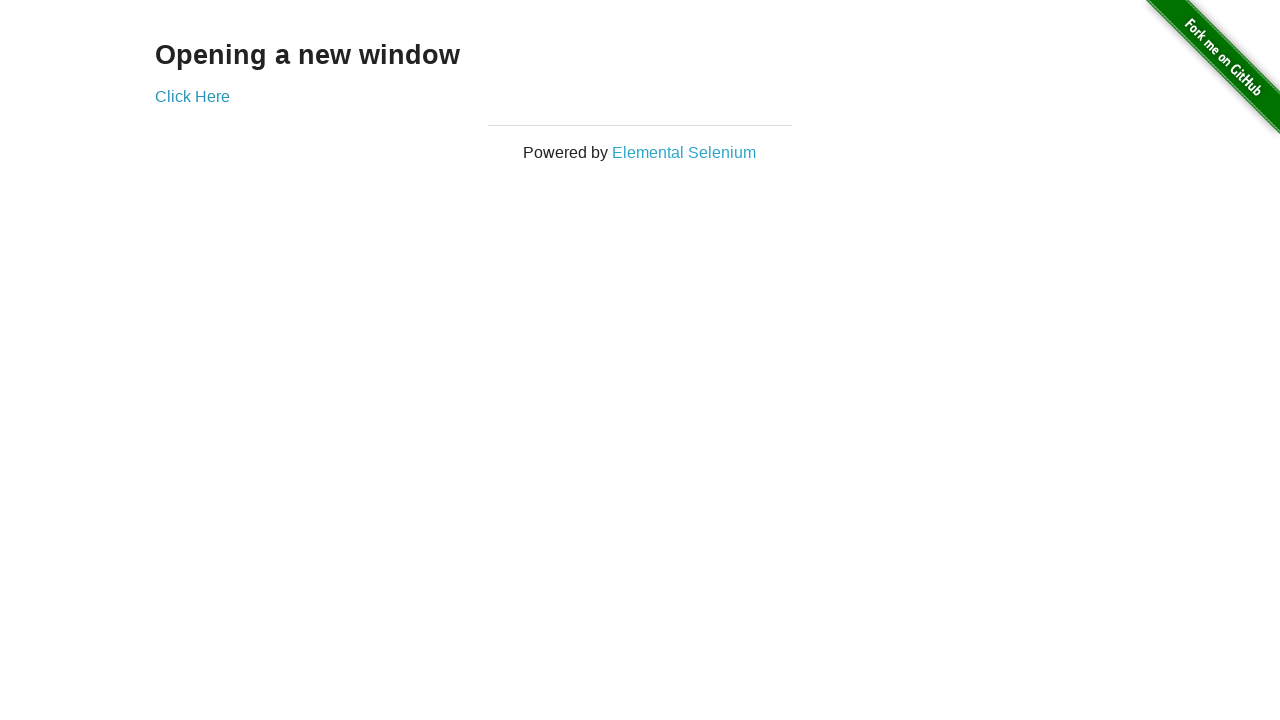

Located h3 element in new window
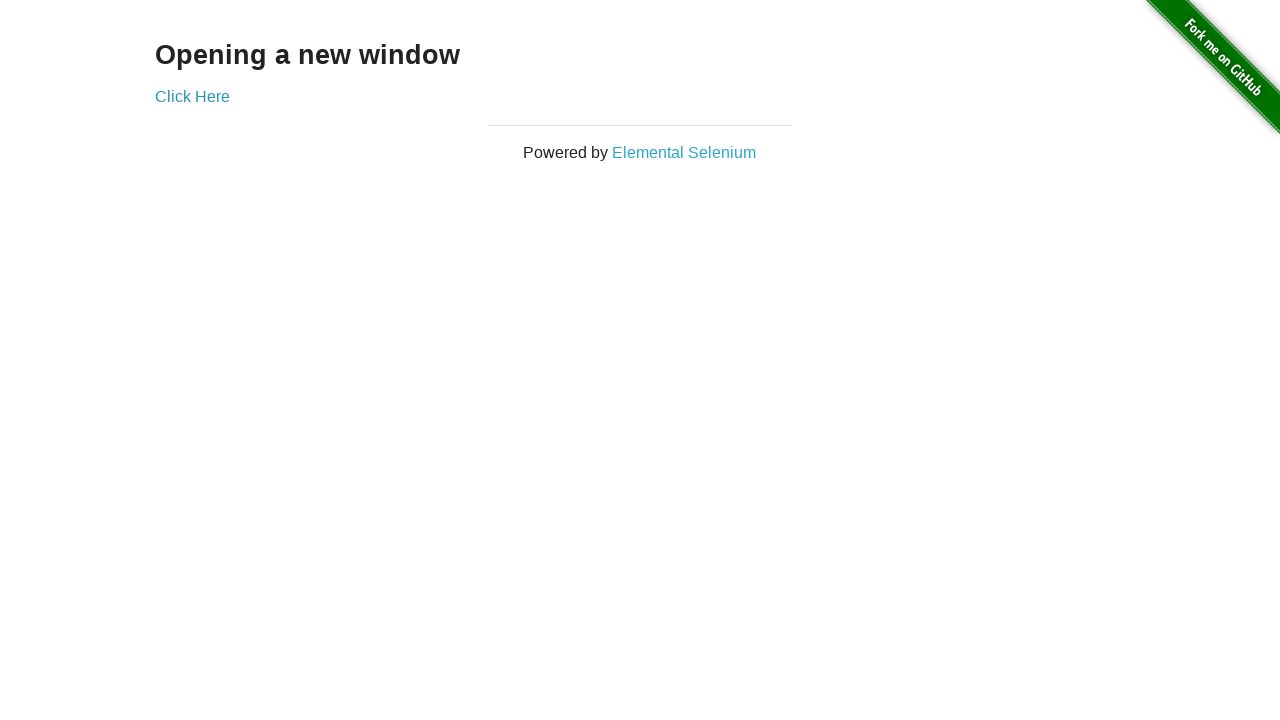

Verified new window heading text is 'New Window'
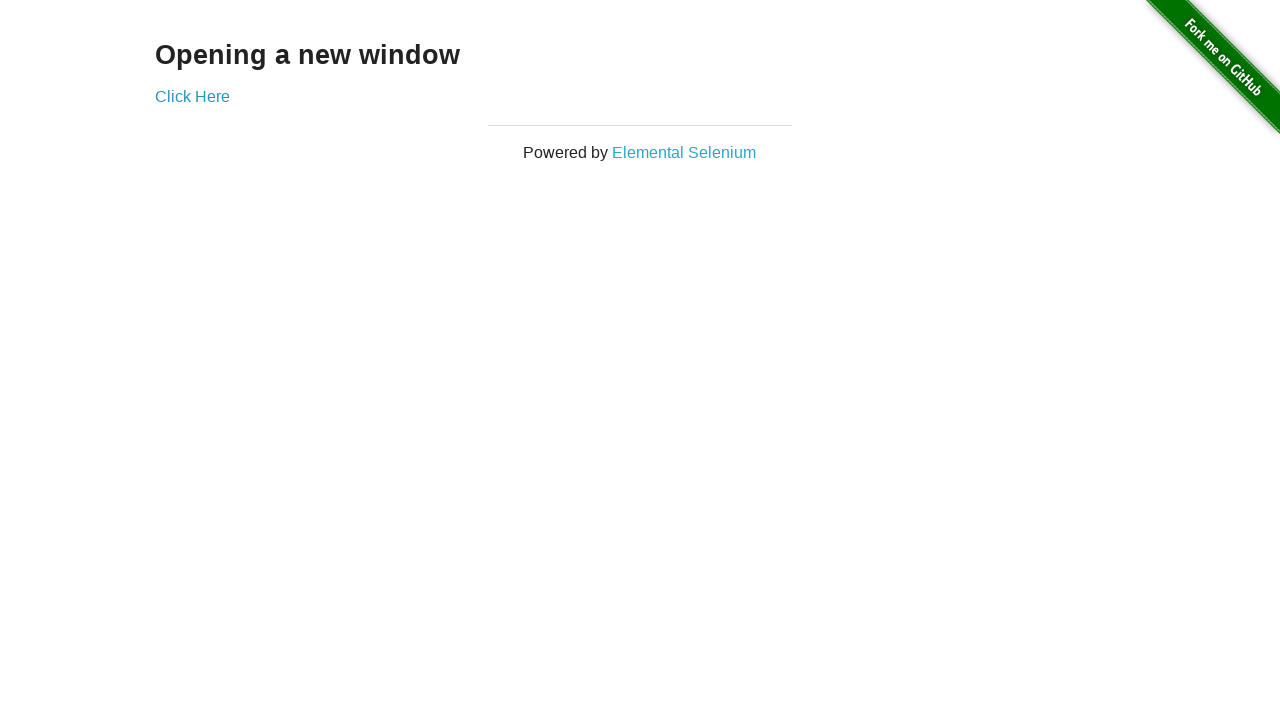

Switched focus back to main window
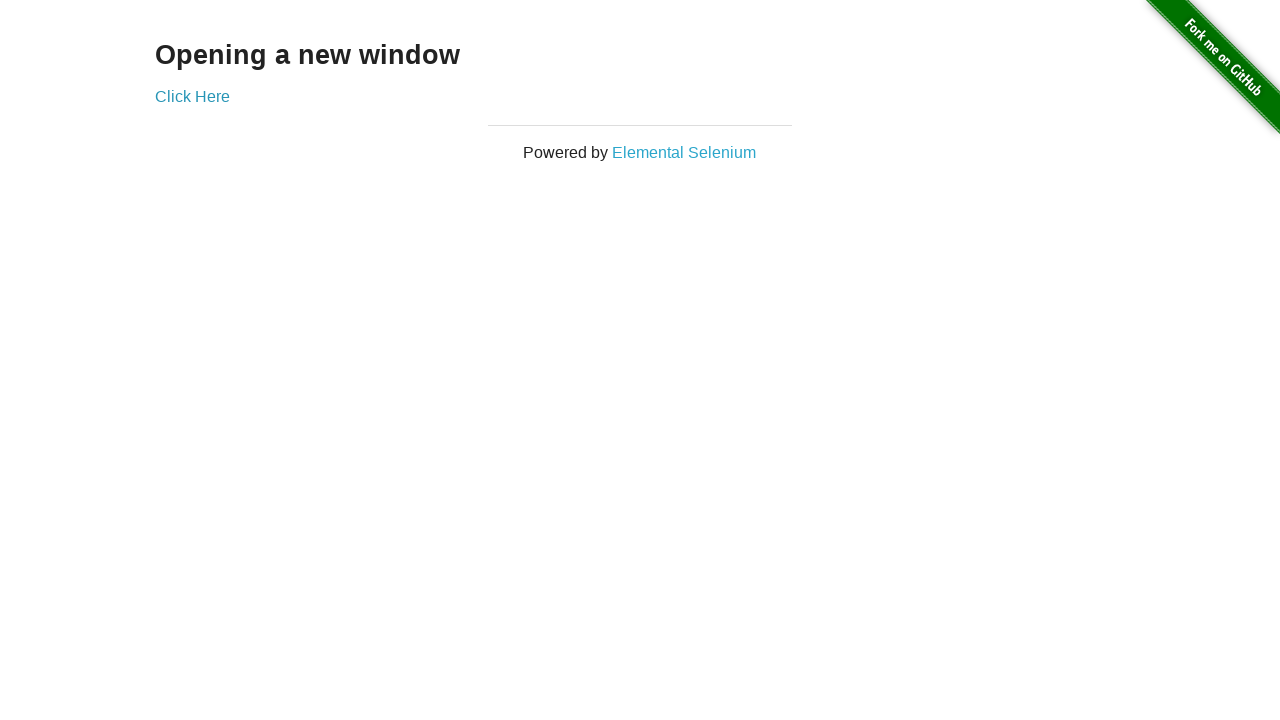

Verified main window title is still 'The Internet'
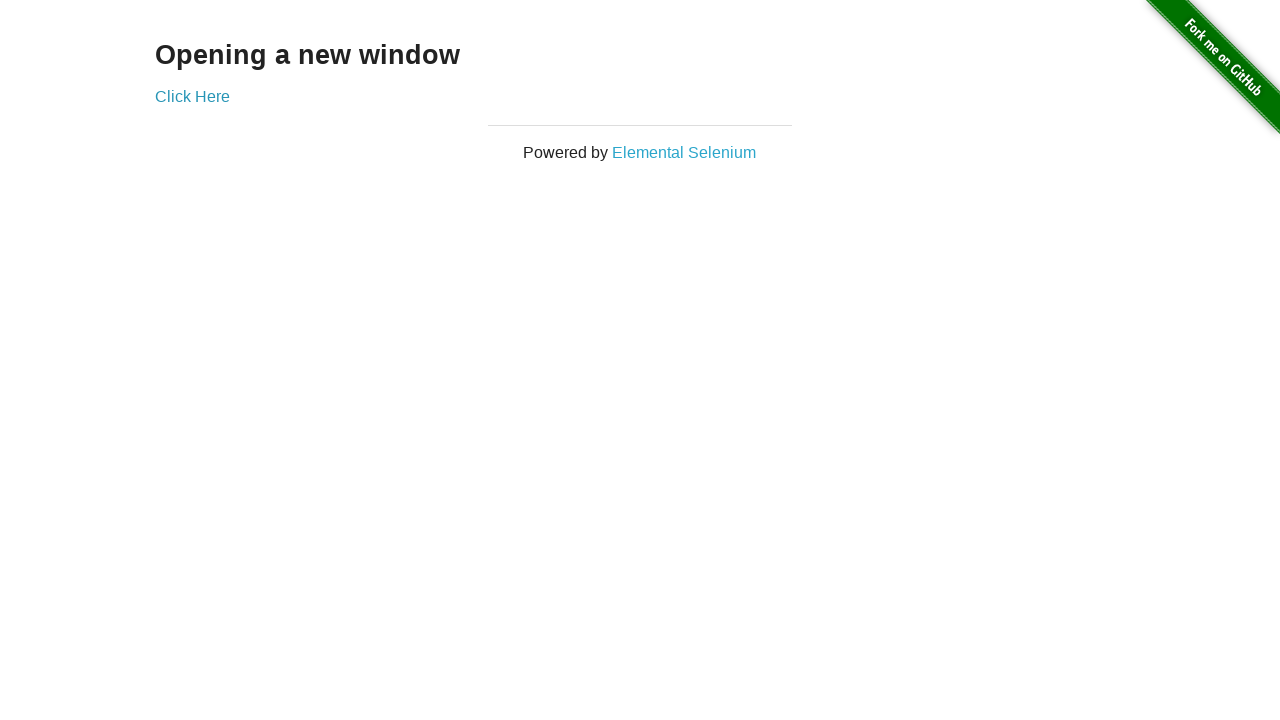

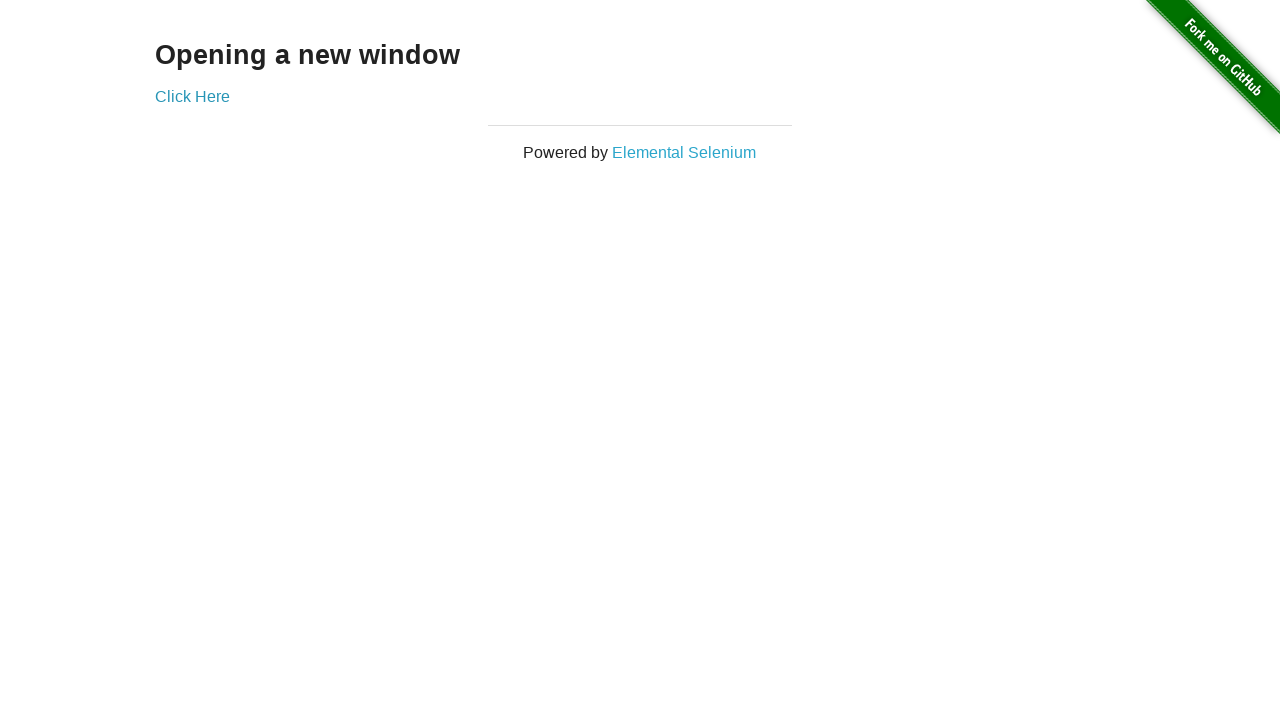